Tests registration form by clicking the refresh button and entering a first name in the form field

Starting URL: http://demo.automationtesting.in/Register.html

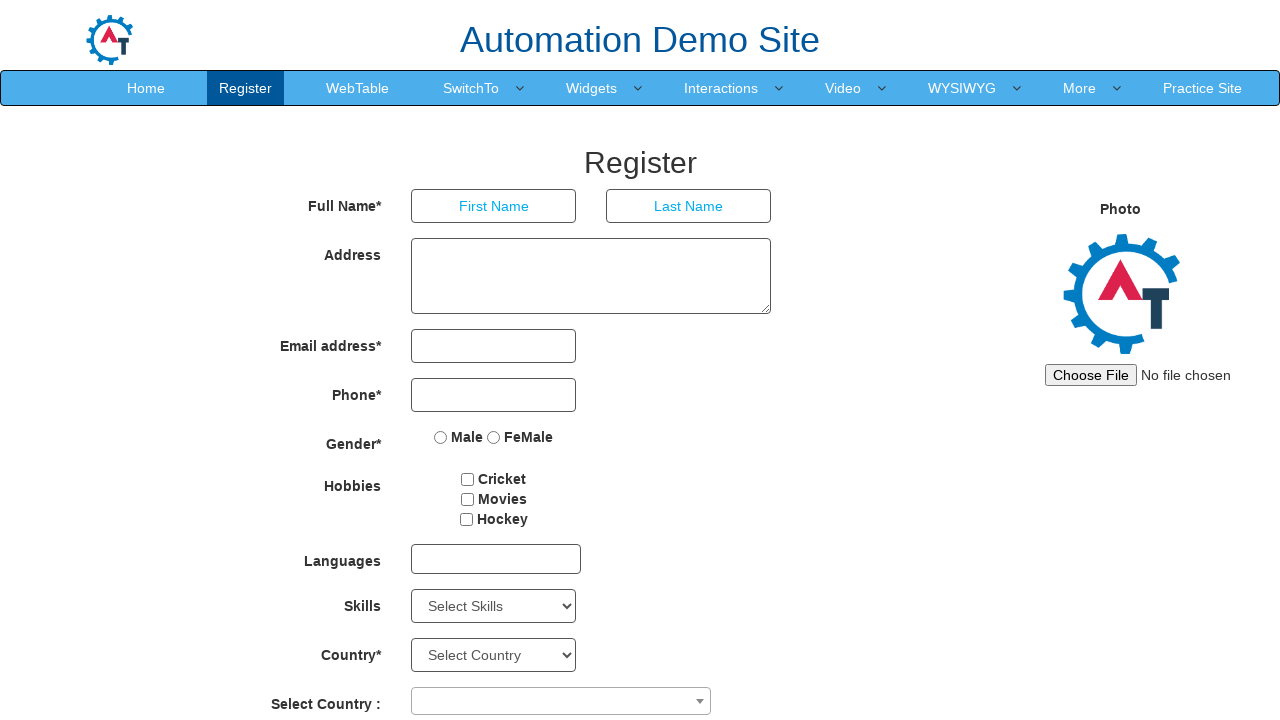

Clicked refresh button at (649, 623) on #Button1
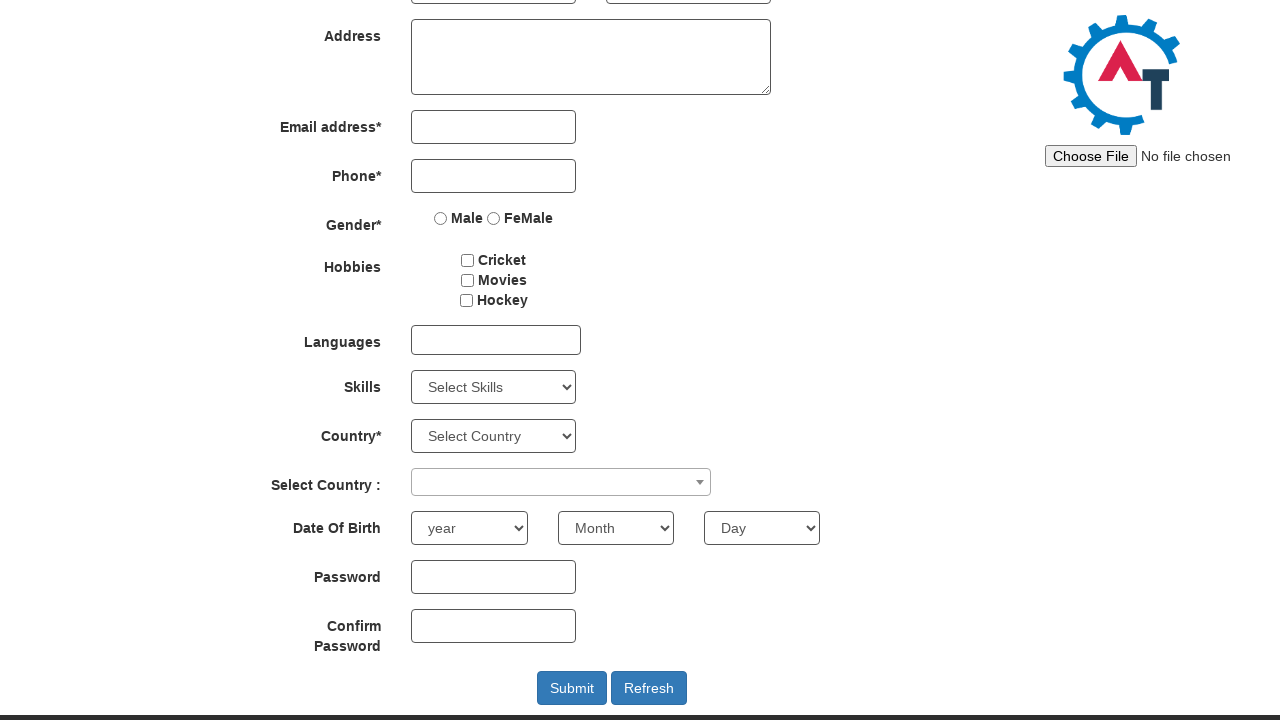

Entered 'Automation' in the first name field on xpath=/html/body/section/div/div/div[2]/form/div[1]/div[1]/input
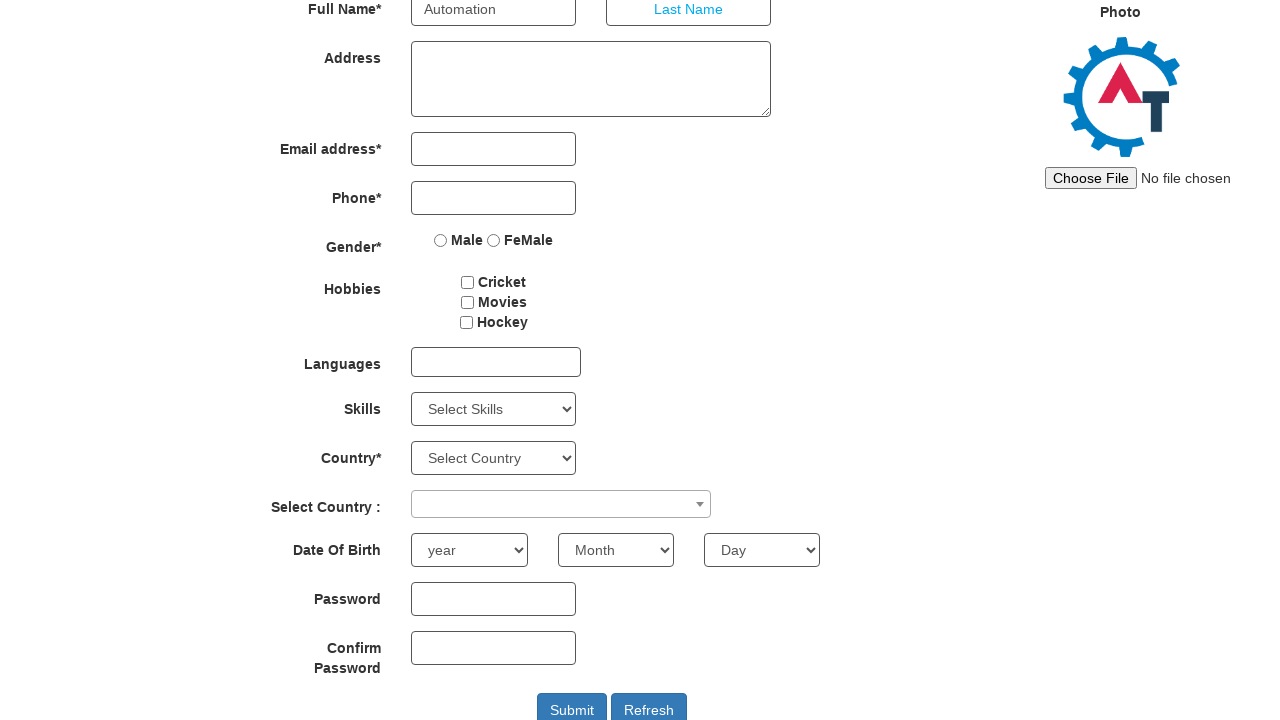

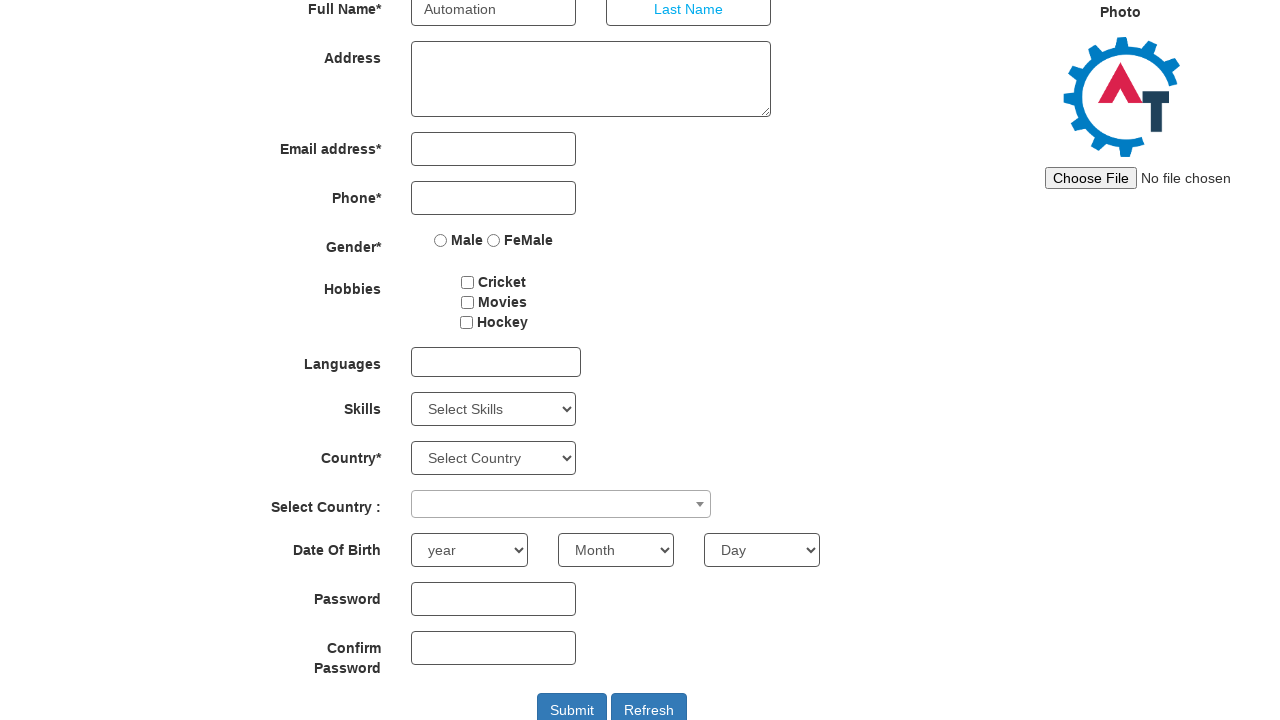